Tests radio button functionality by clicking the BMW radio button on the practice page

Starting URL: https://www.letskodeit.com/practice

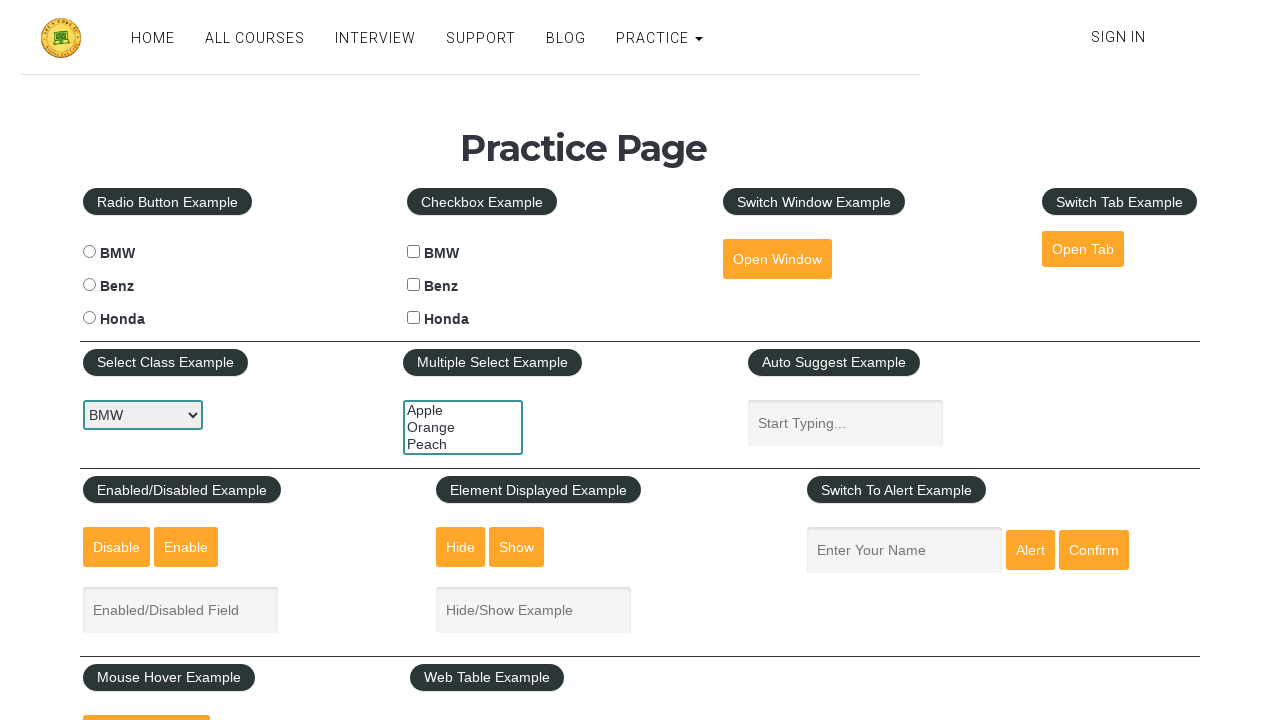

Clicked BMW radio button at (89, 252) on #bmwradio
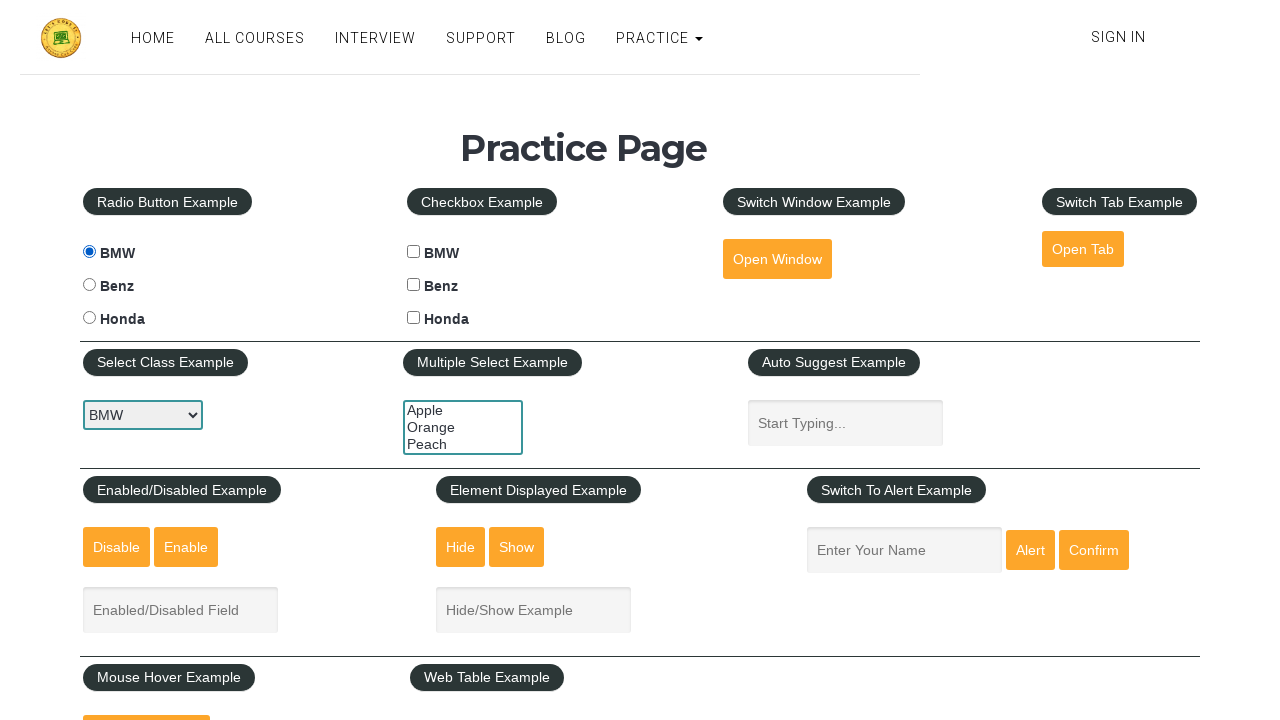

Waited 500ms for radio button interaction to complete
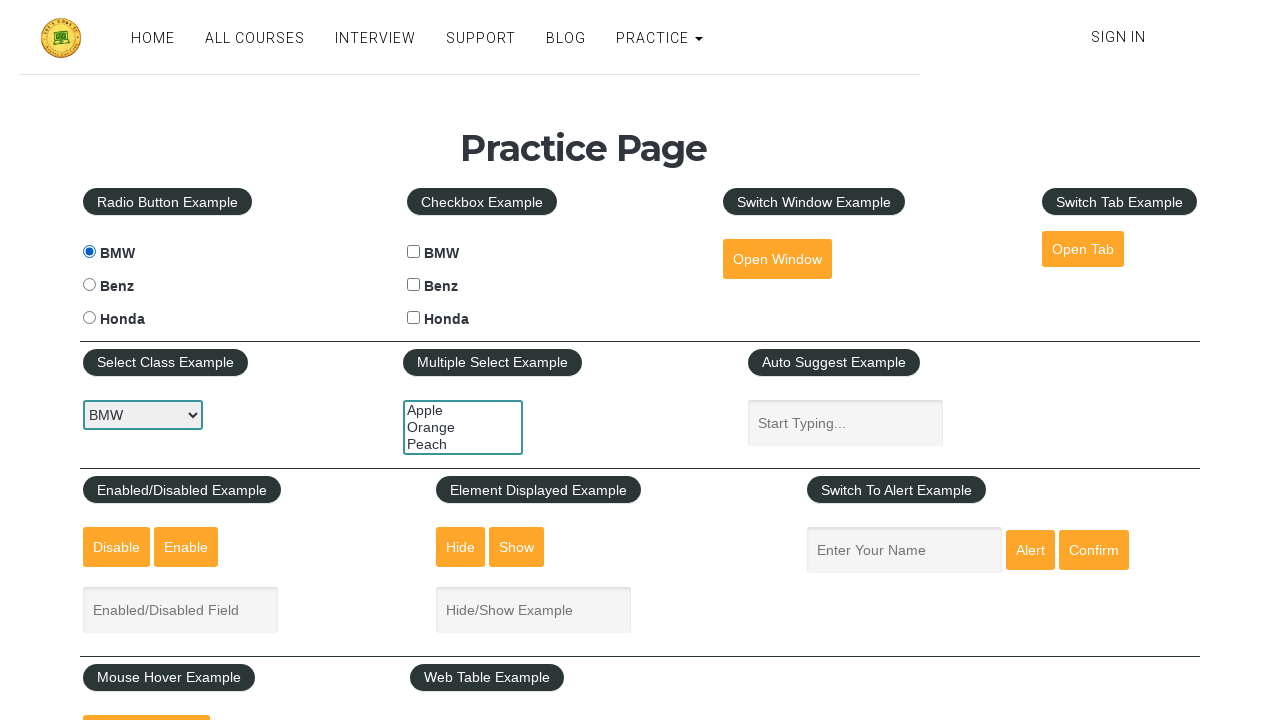

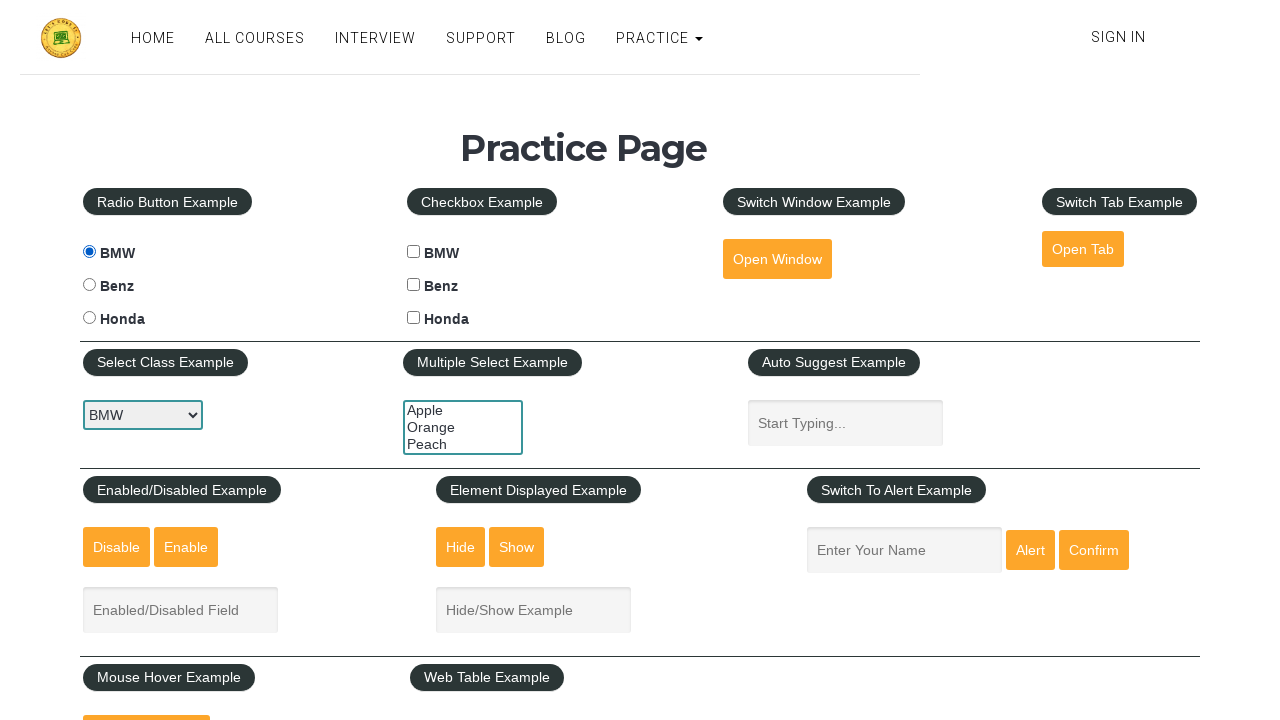